Tests the Checkboxes link by clicking it and verifying the page loads correctly

Starting URL: https://the-internet.herokuapp.com/

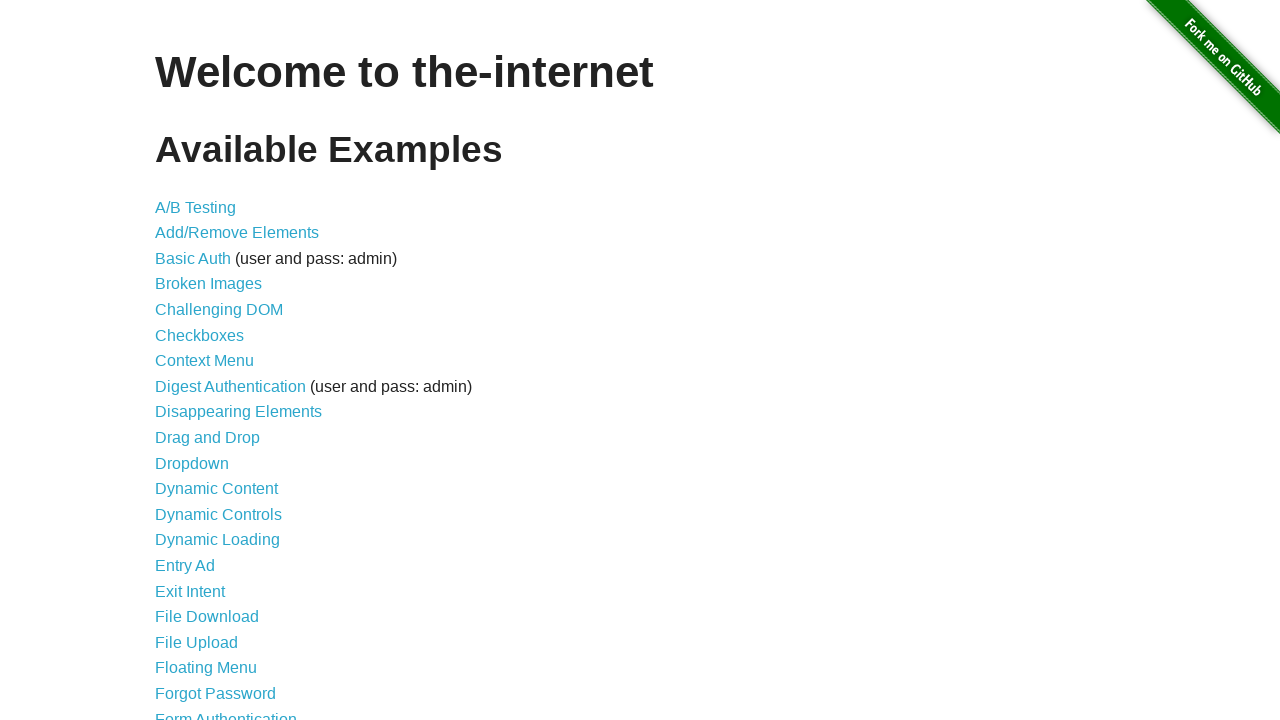

Clicked the Checkboxes link at (200, 335) on a >> internal:has-text="Checkboxes"i
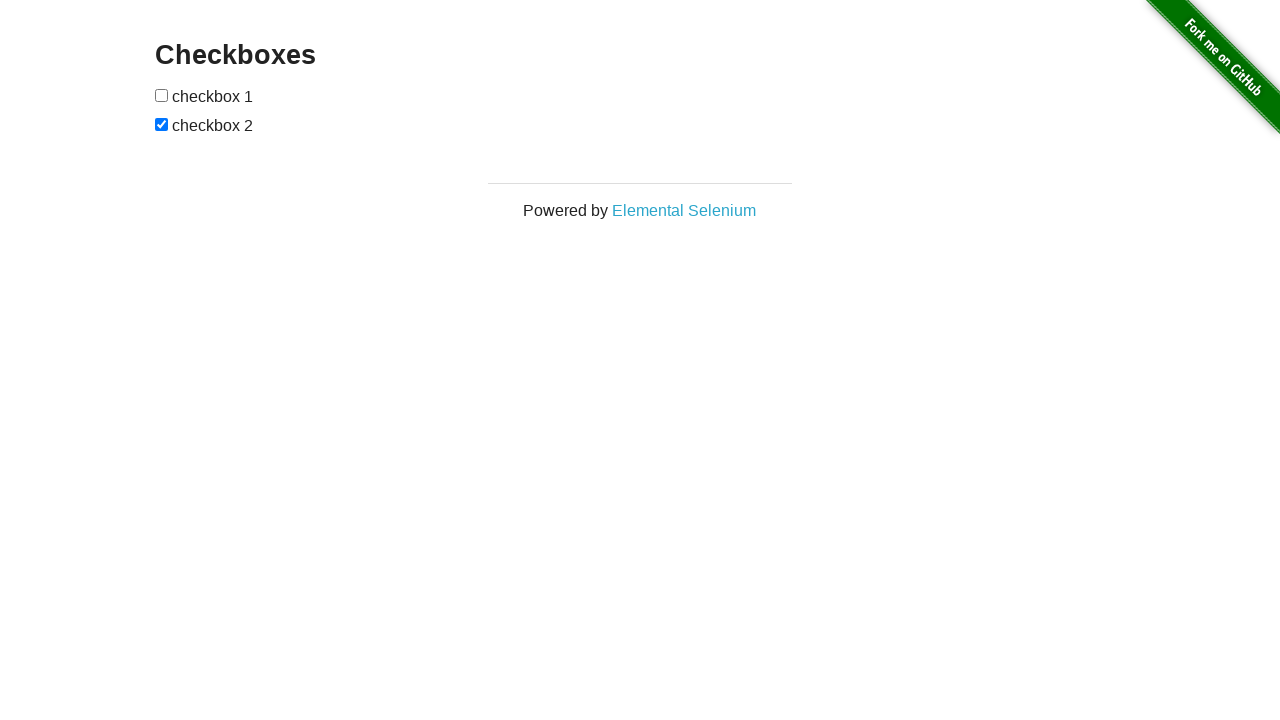

Checkboxes page loaded successfully
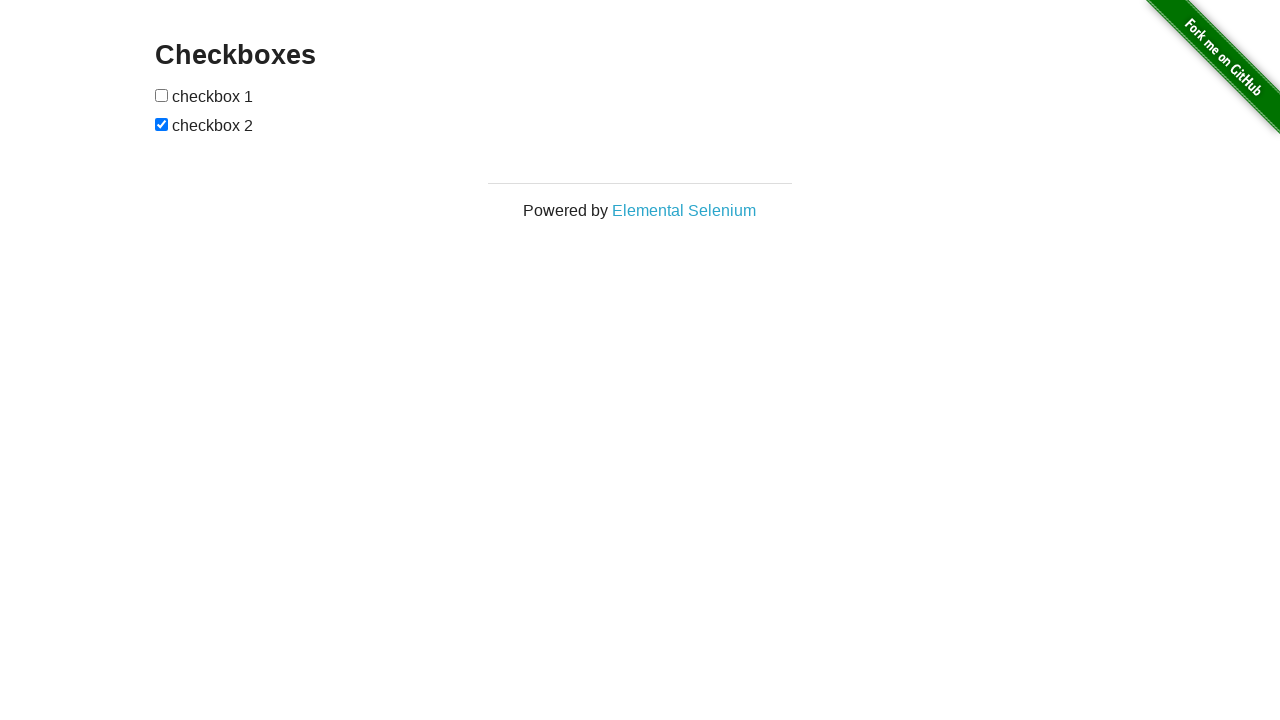

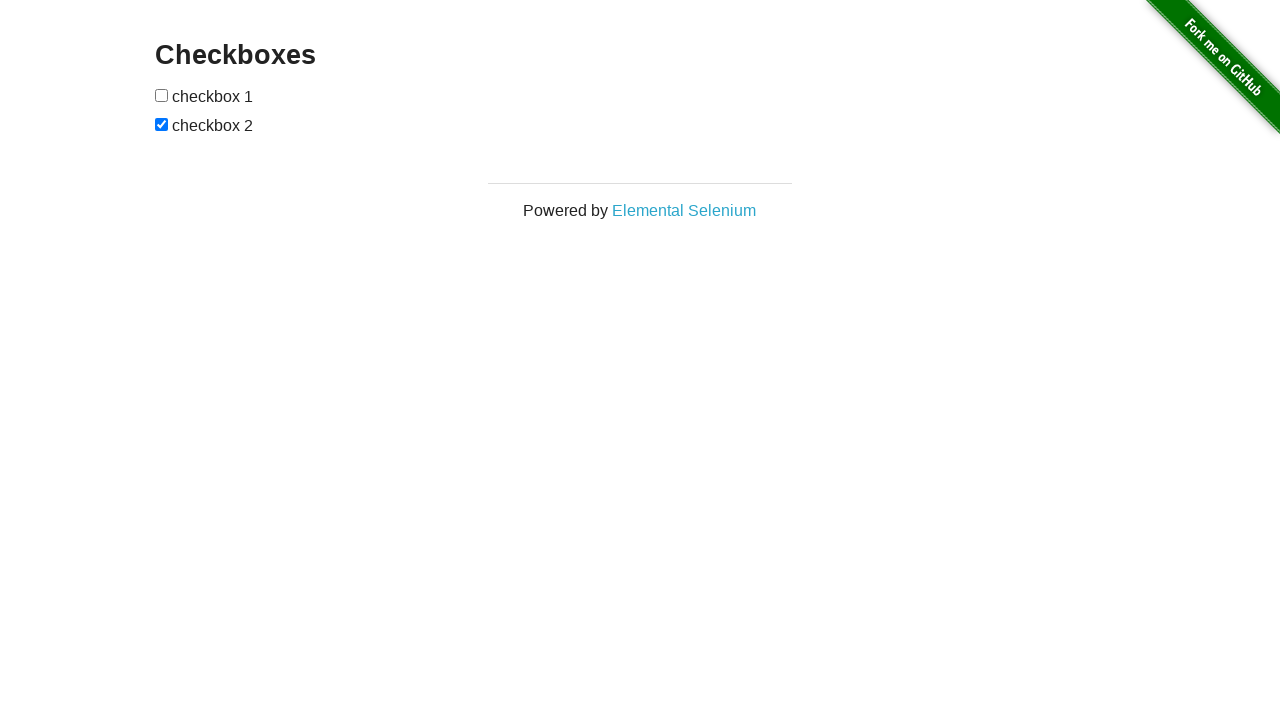